Tests form input functionality on Sauce Demo site by filling in a text field using XPath axes selectors

Starting URL: https://www.saucedemo.com/

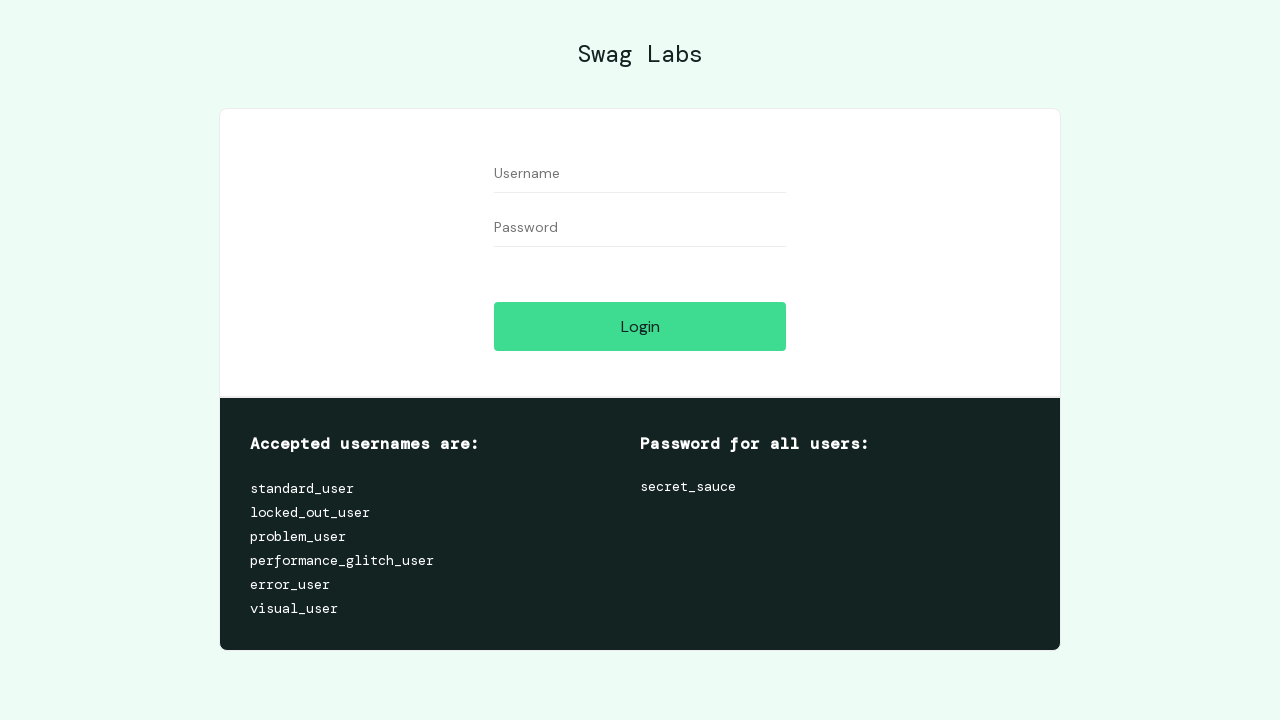

Filled first input field in form group using XPath descendant axis with 'AAA' on //div[@class='form_group']//descendant::input
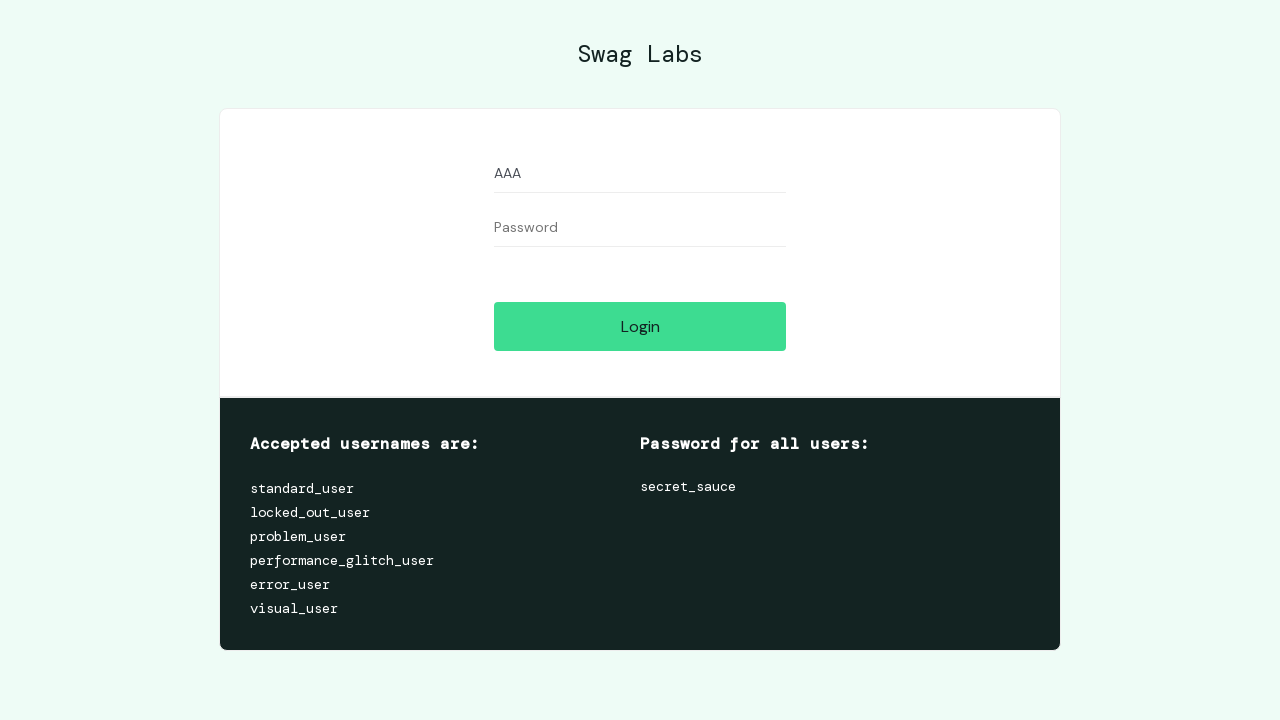

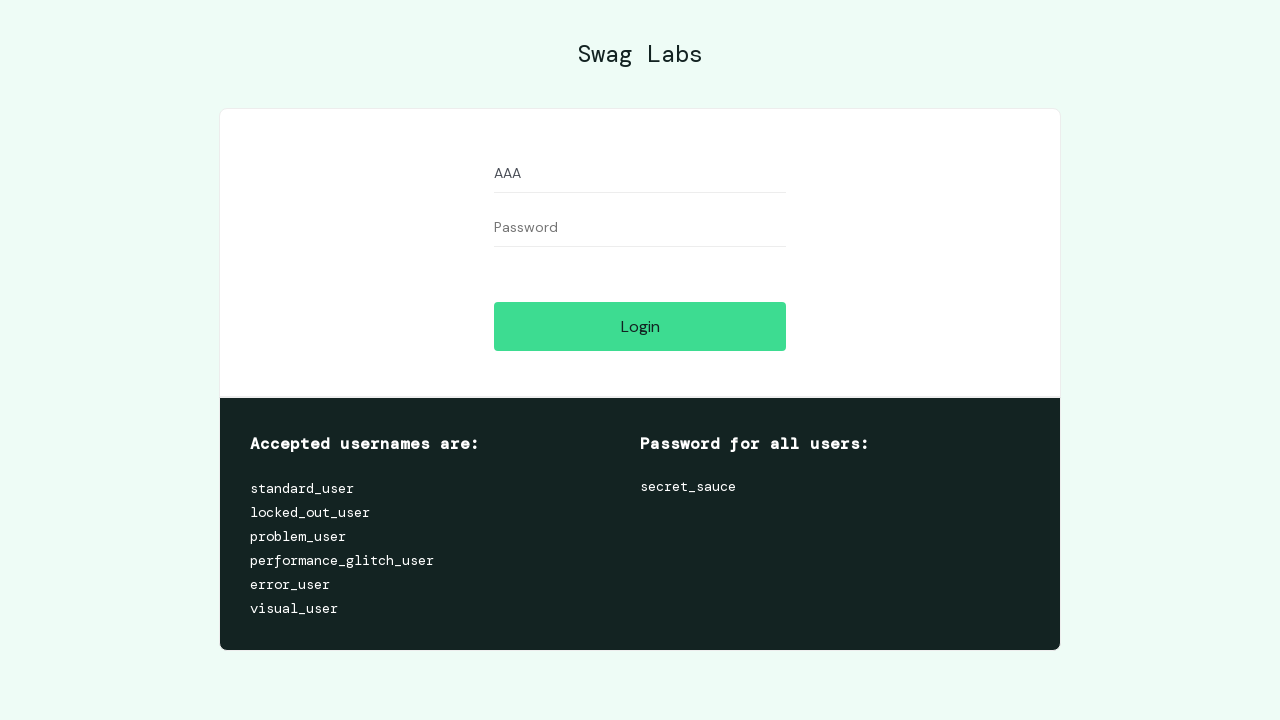